Tests the signup functionality on demoblaze.com by filling in username and password fields and submitting the signup form

Starting URL: https://www.demoblaze.com/

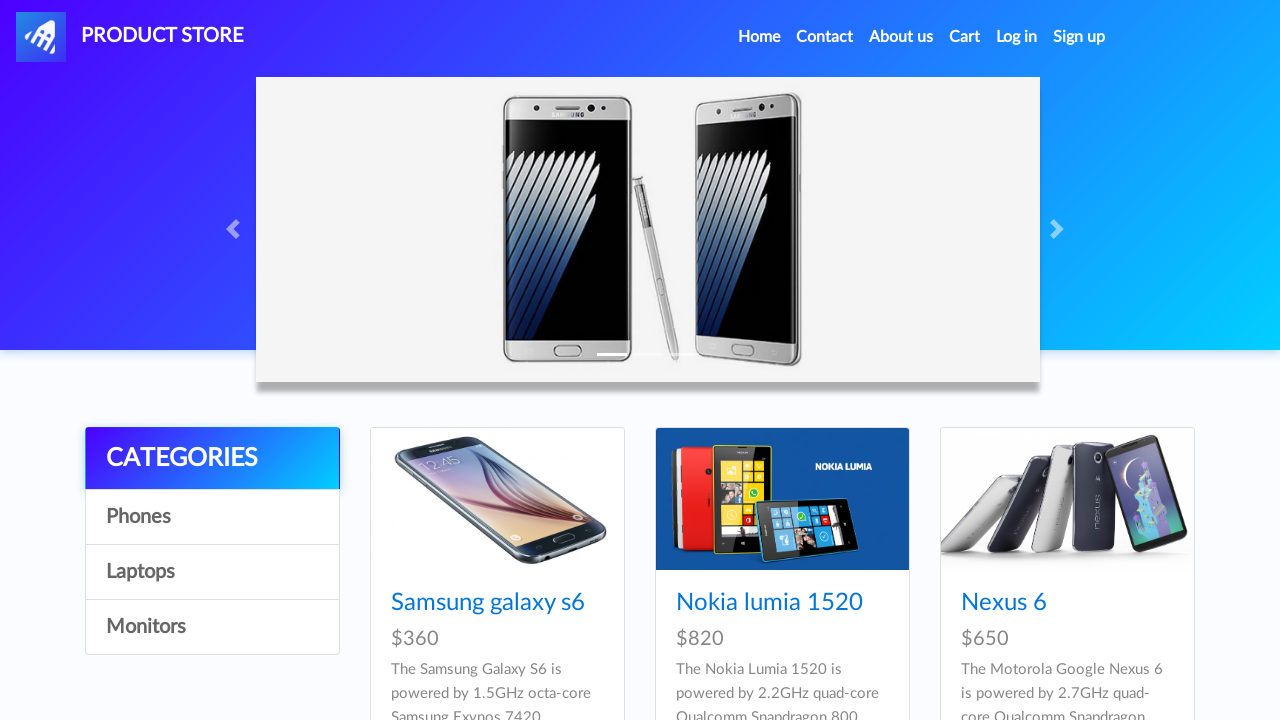

Clicked signup link to open signup popup at (1079, 37) on a#signin2
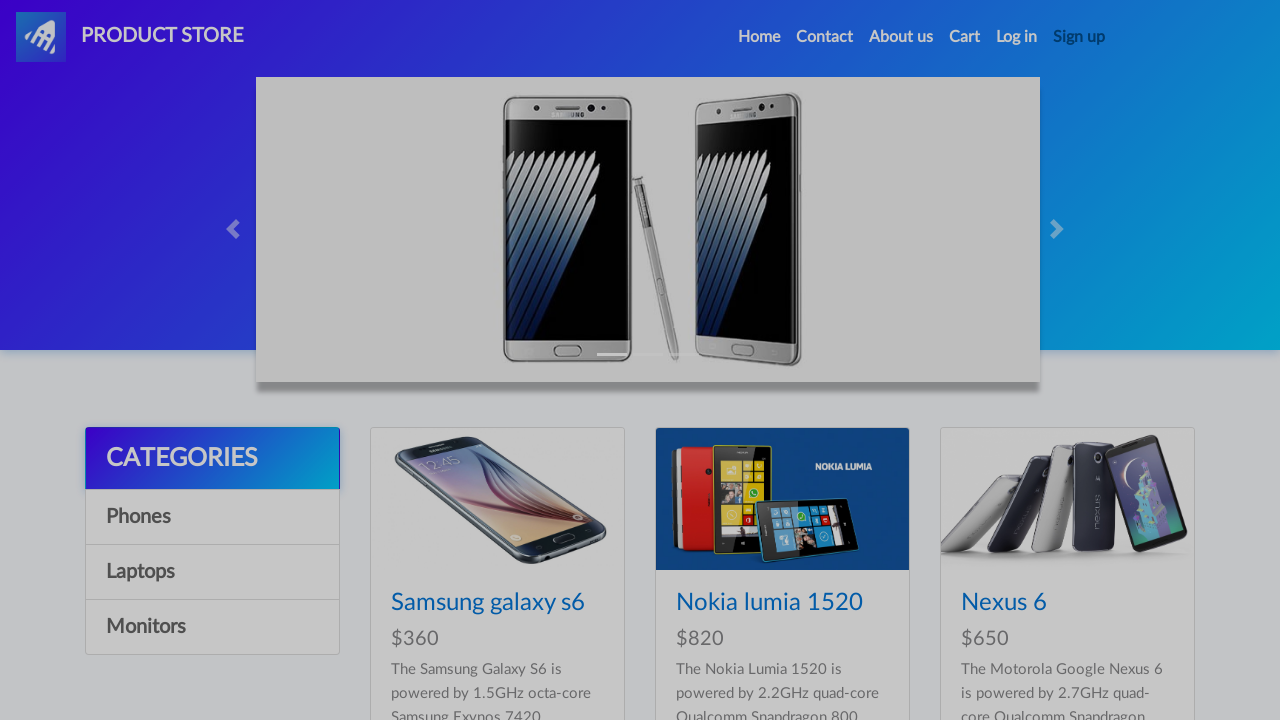

Signup modal became visible
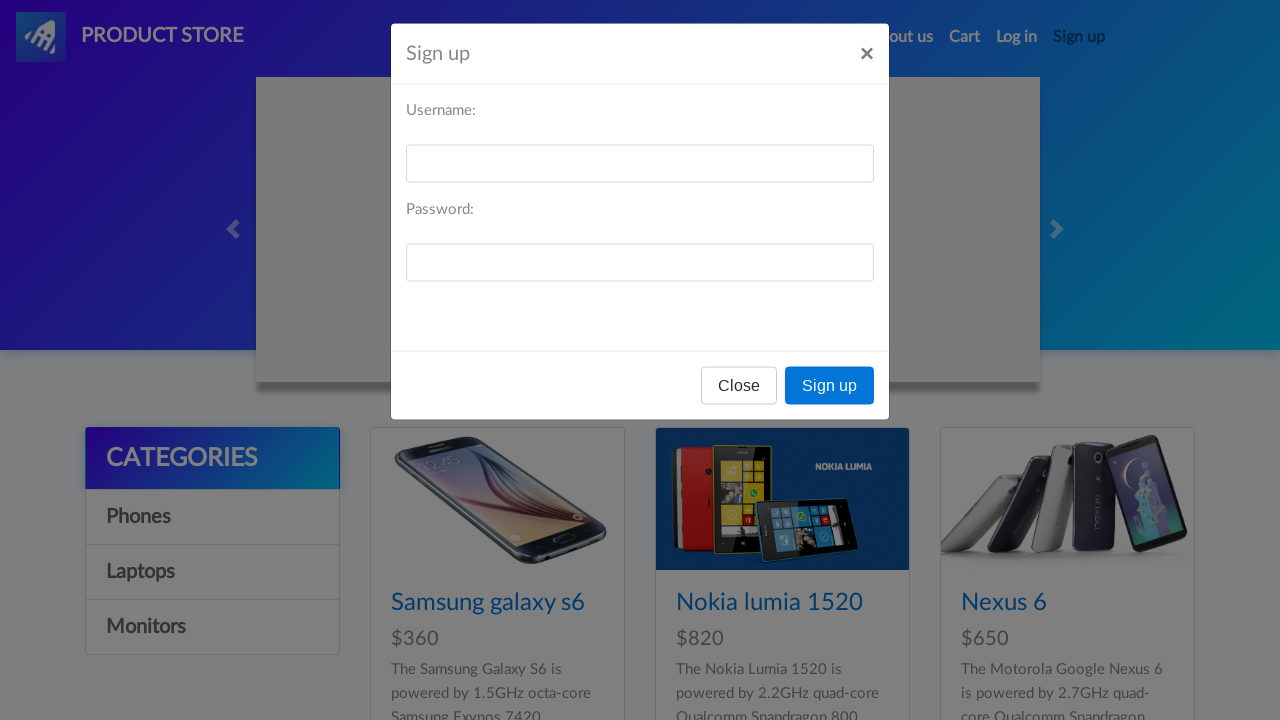

Filled username field with 'testuser456@example.com' on #sign-username
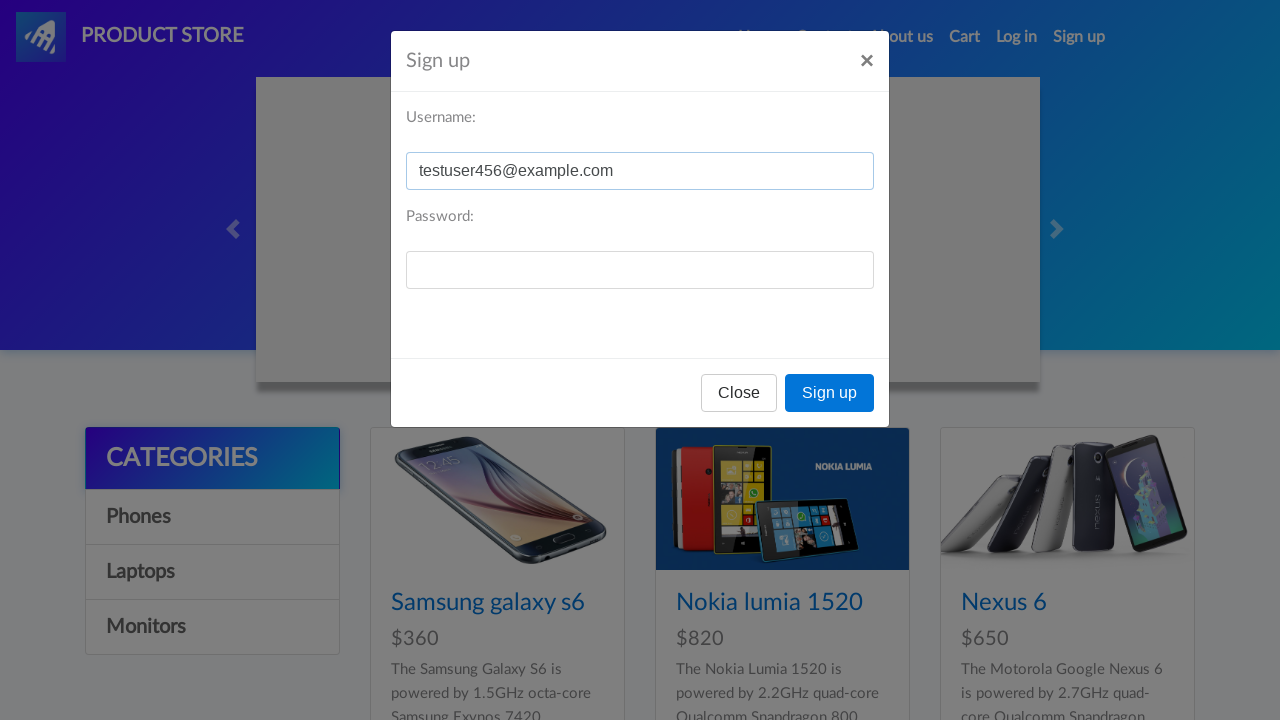

Filled password field with 'TestPass123!' on #sign-password
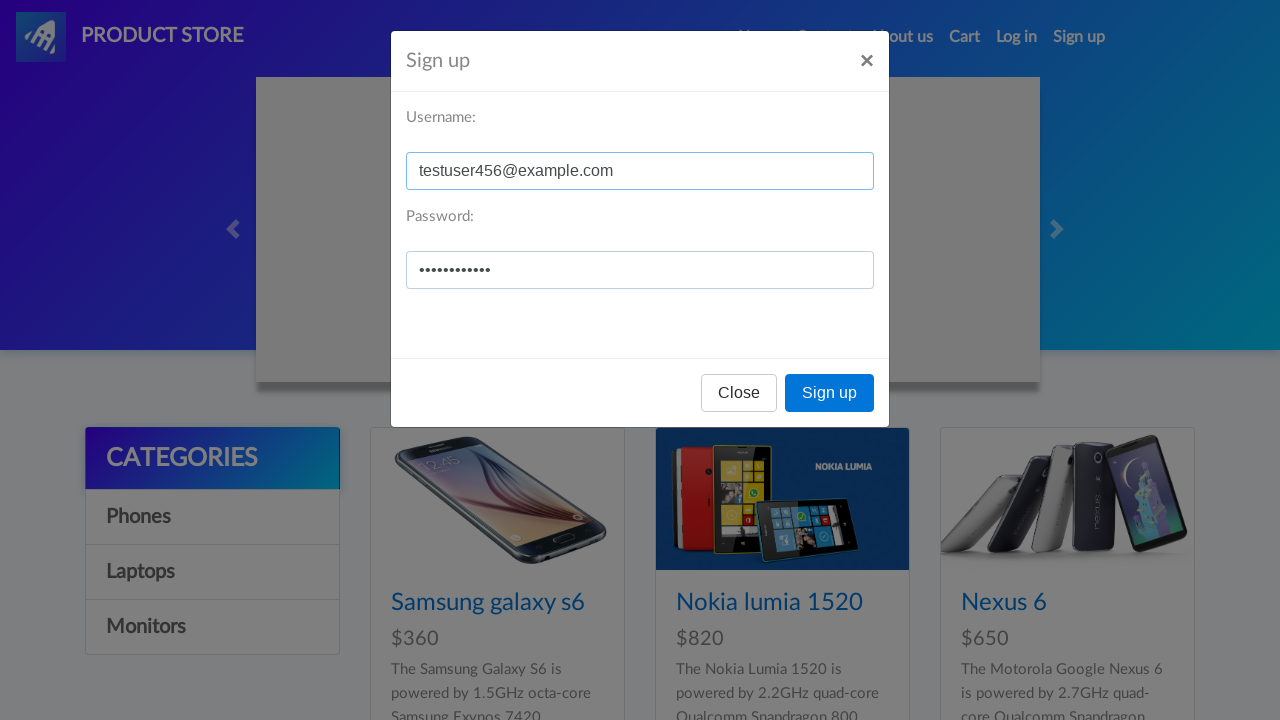

Clicked signup button to submit the form at (830, 393) on button[onclick='register()']
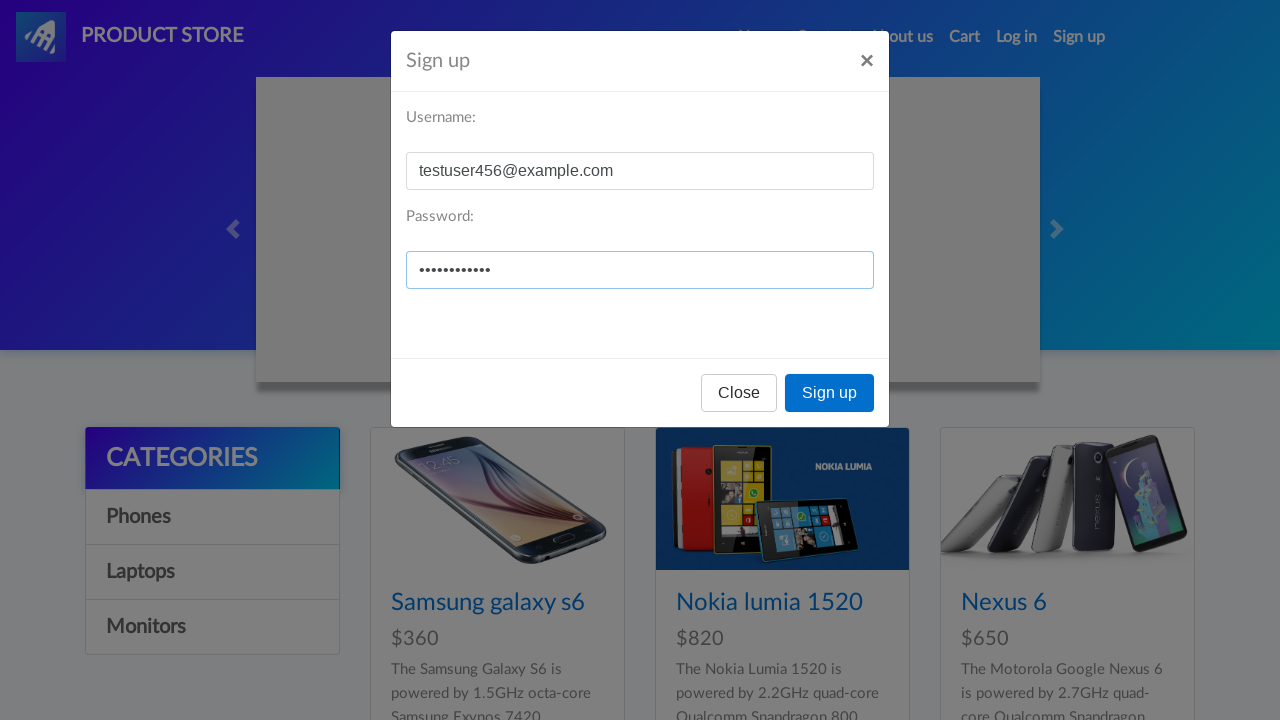

Set up dialog handler to accept alerts
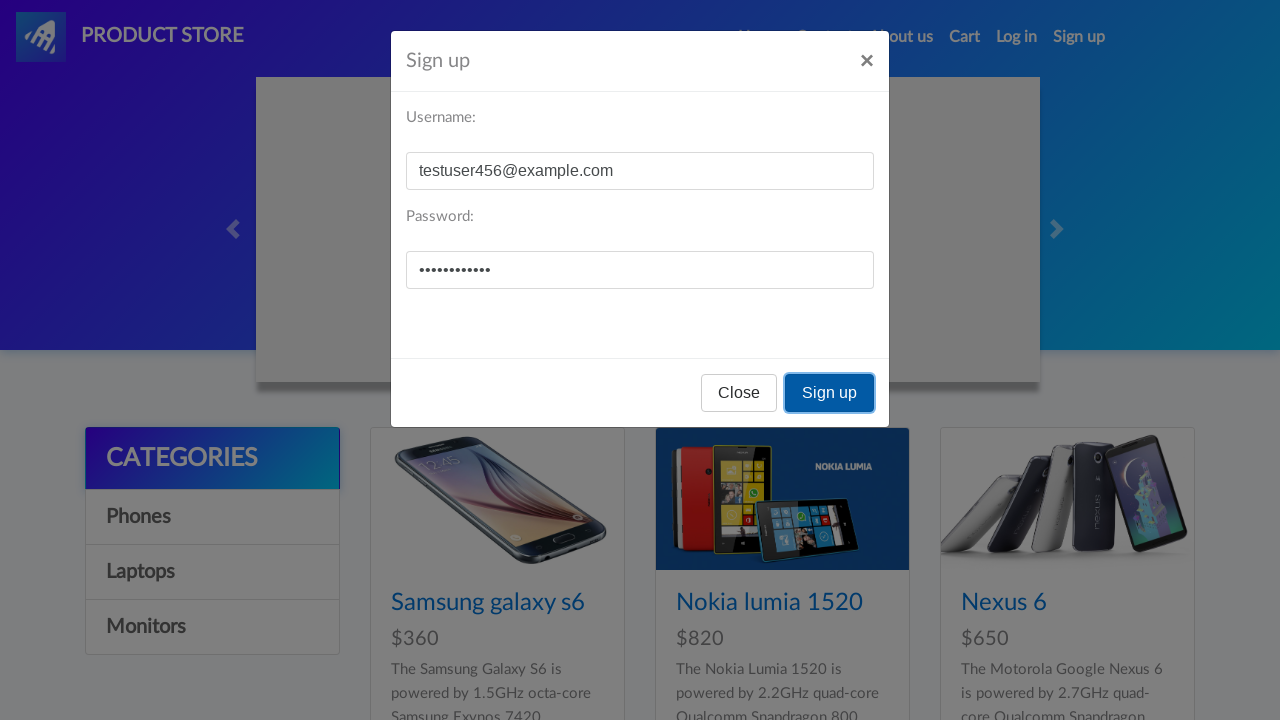

Waited 2 seconds for alert to appear
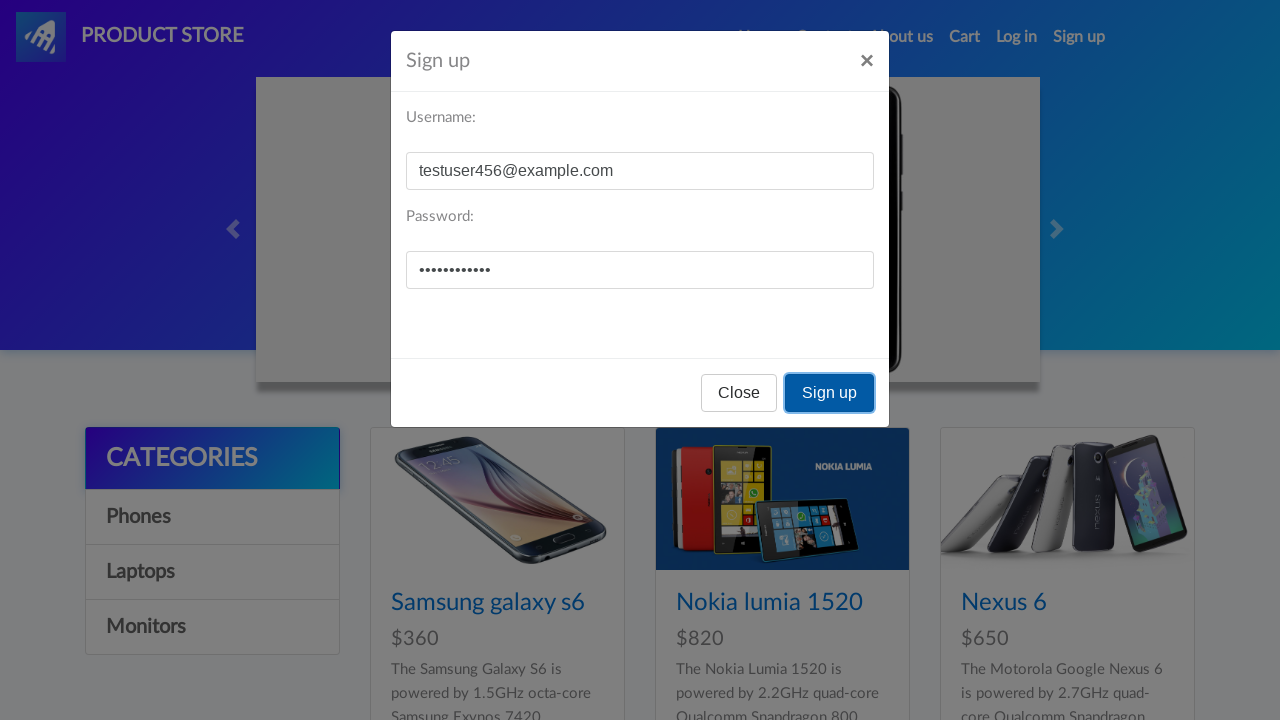

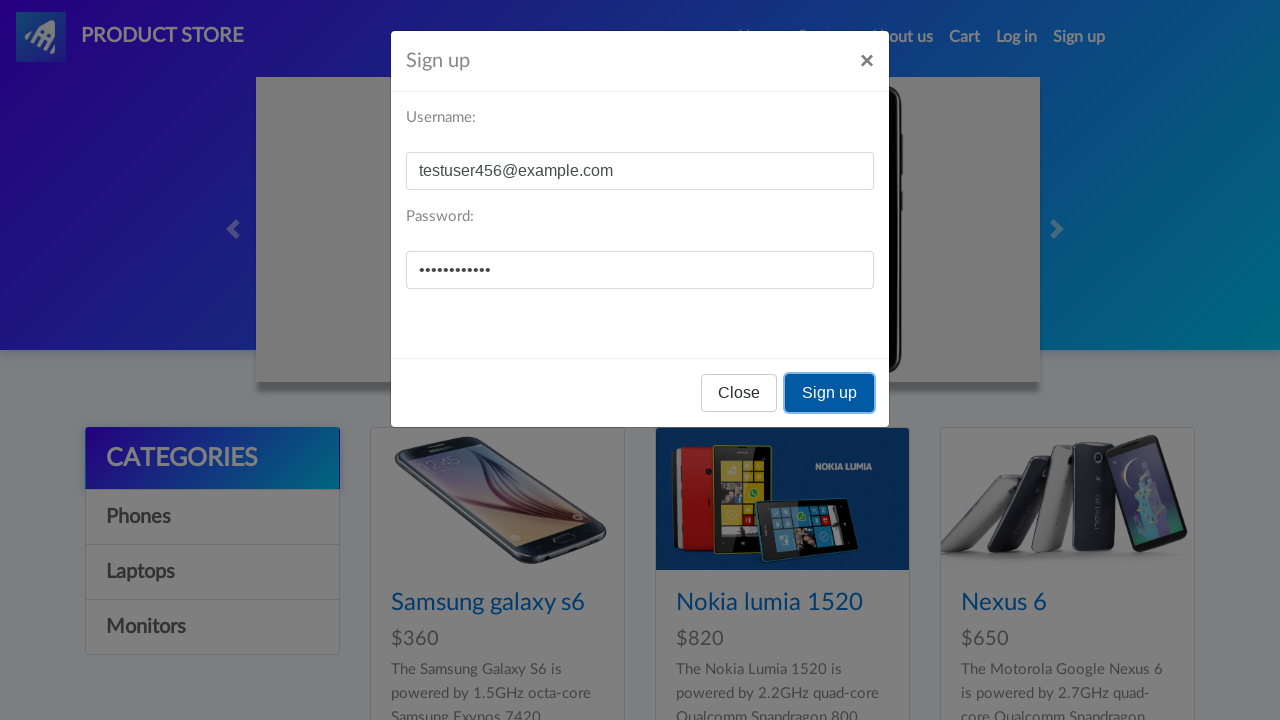